Tests browser cookie functionality by reading existing cookies, adding a new cookie, and deleting a cookie, clicking a refresh button after each operation to verify the changes are reflected.

Starting URL: https://bonigarcia.dev/selenium-webdriver-java/cookies.html

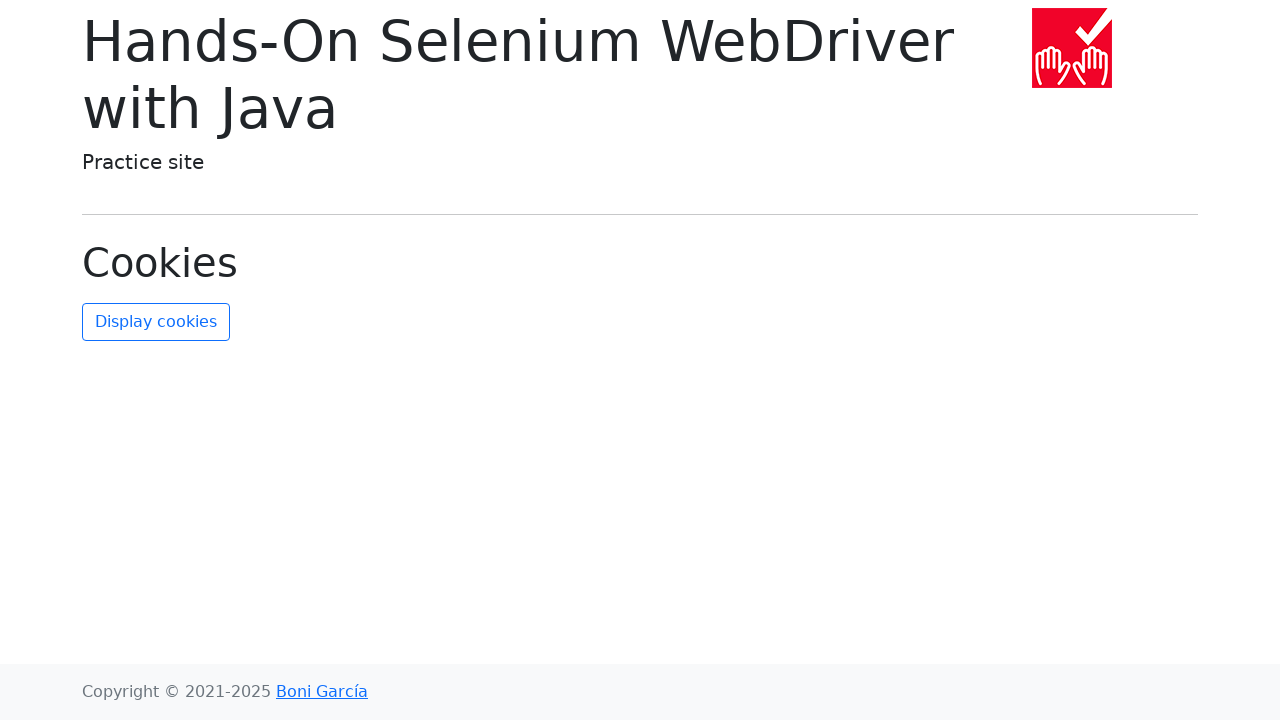

Retrieved initial cookies from context
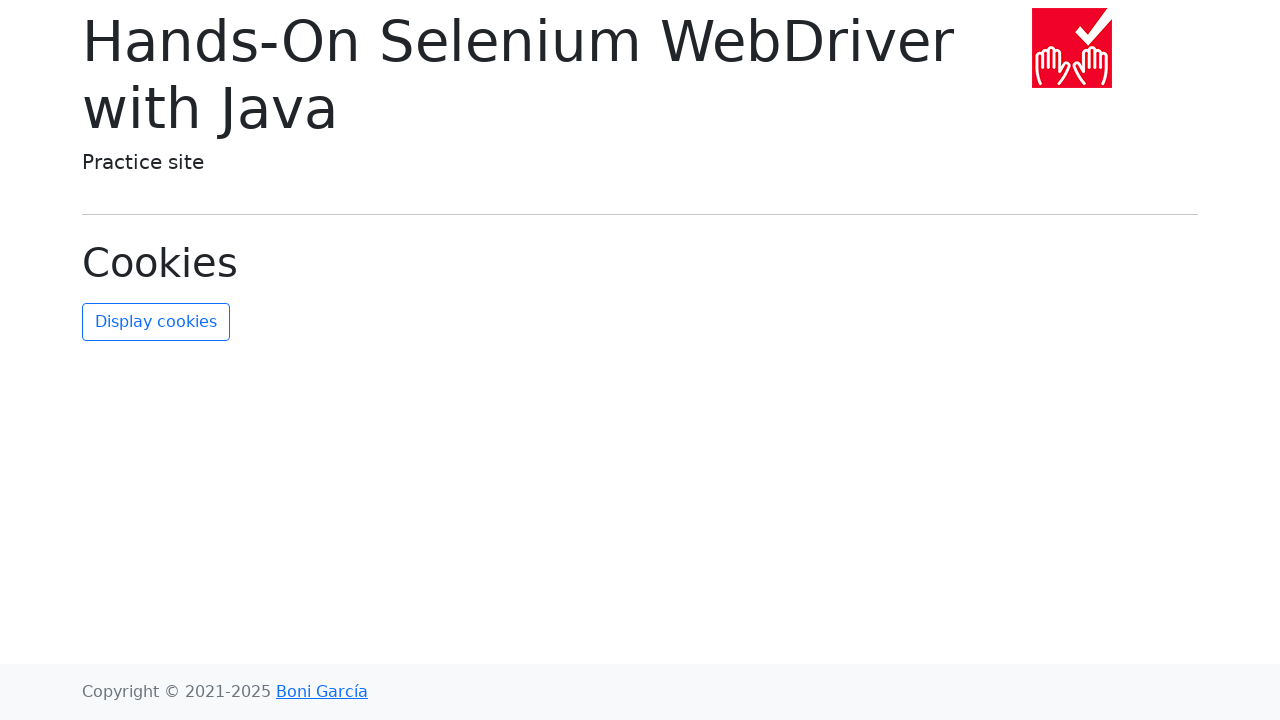

Verified there are 2 initial cookies
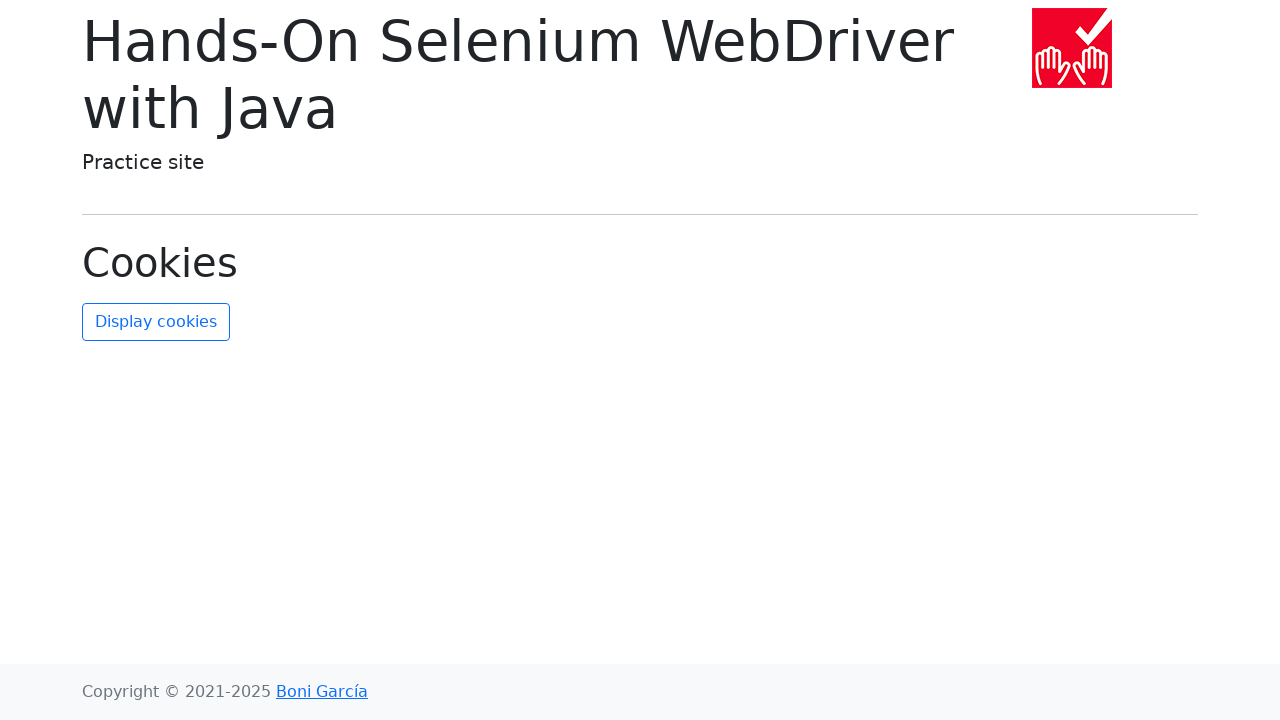

Located username cookie from cookies list
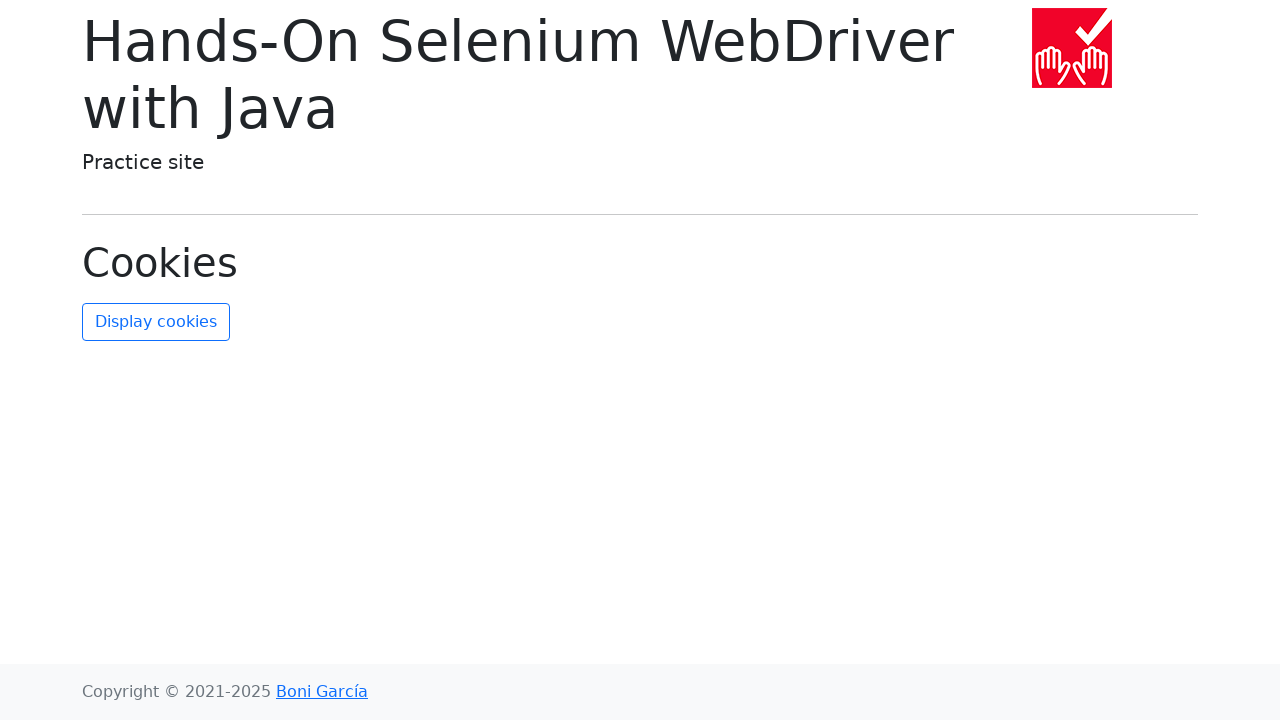

Verified username cookie exists
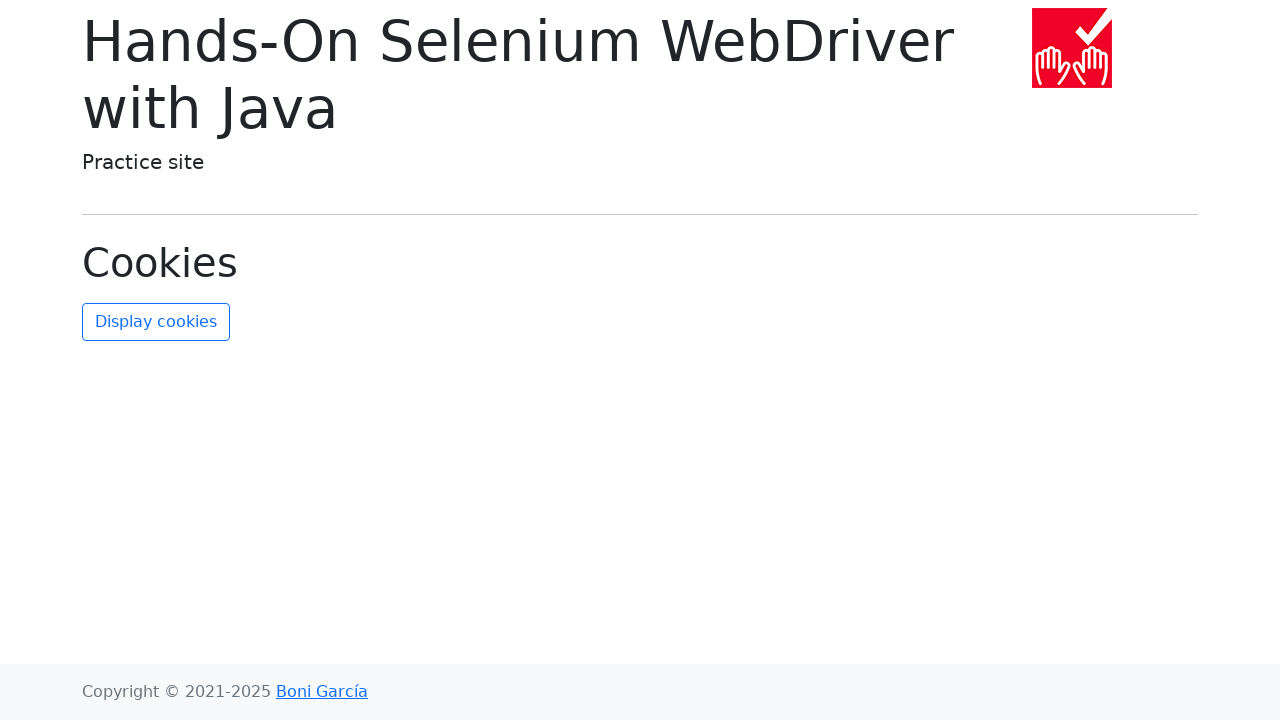

Verified username cookie value is 'John Doe'
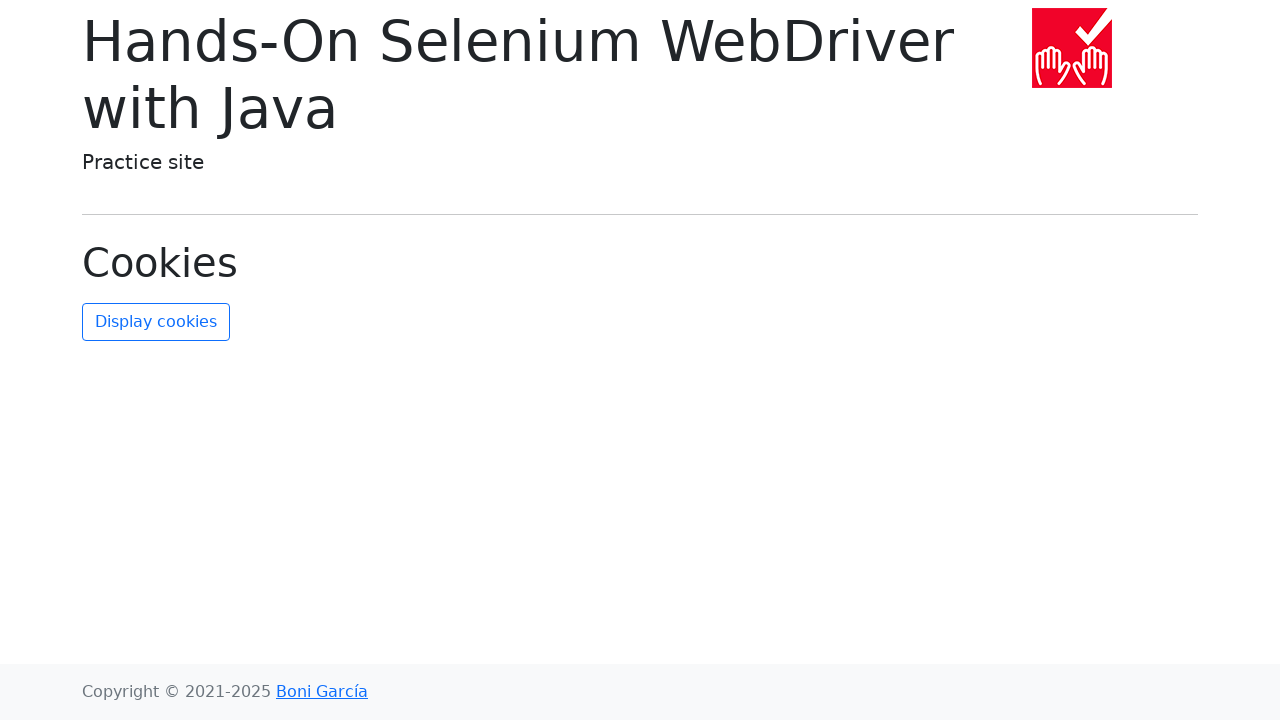

Verified username cookie path is '/'
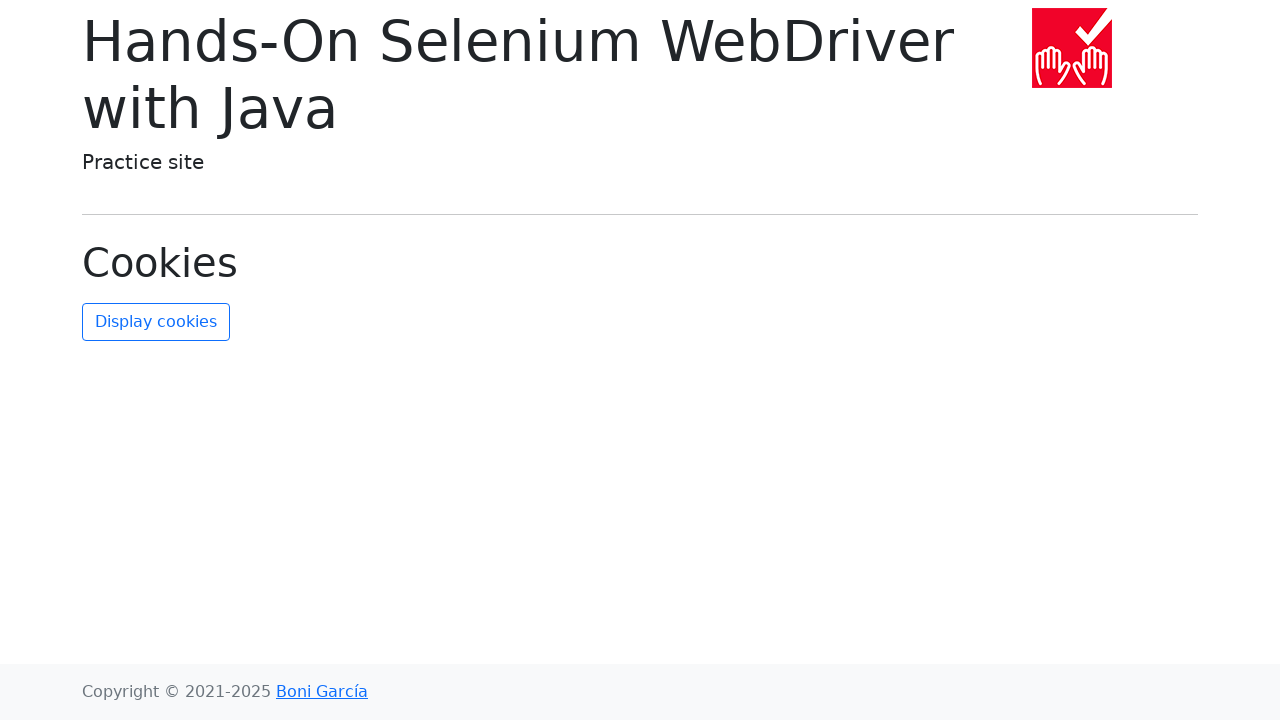

Clicked refresh cookies button at (156, 322) on #refresh-cookies
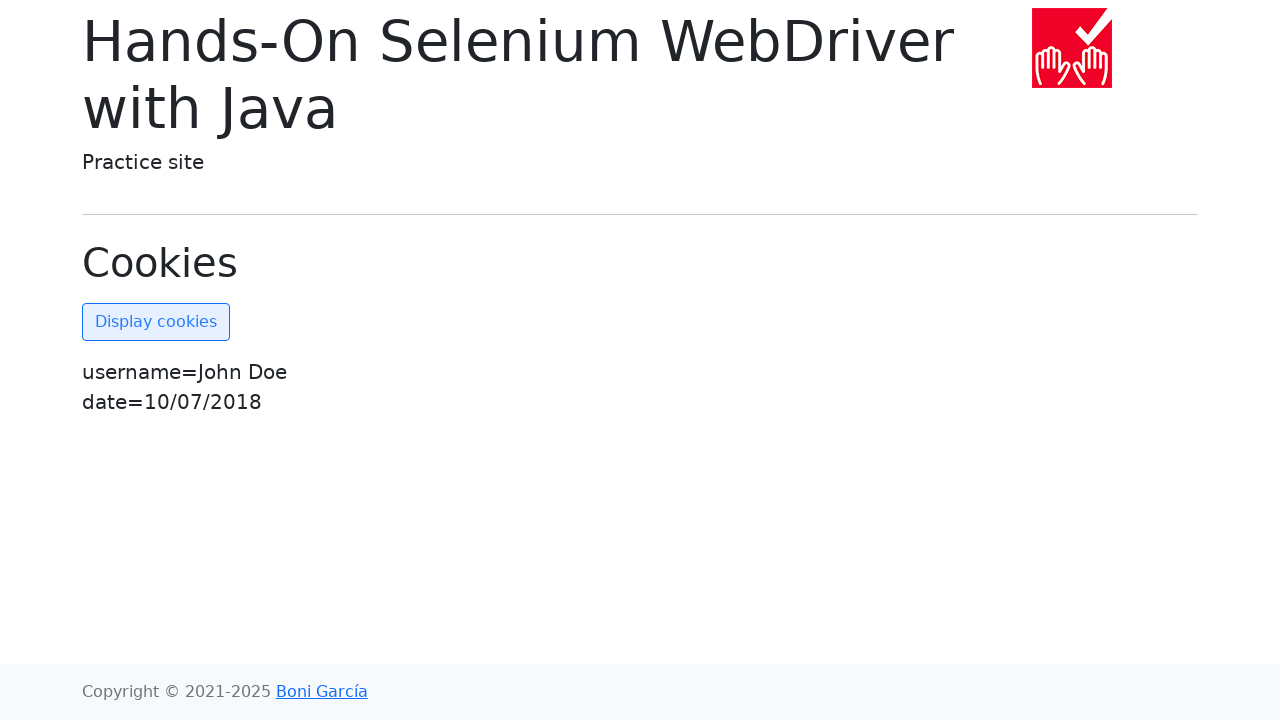

Added new cookie 'new-cookie-key' with value 'new-cookie-value'
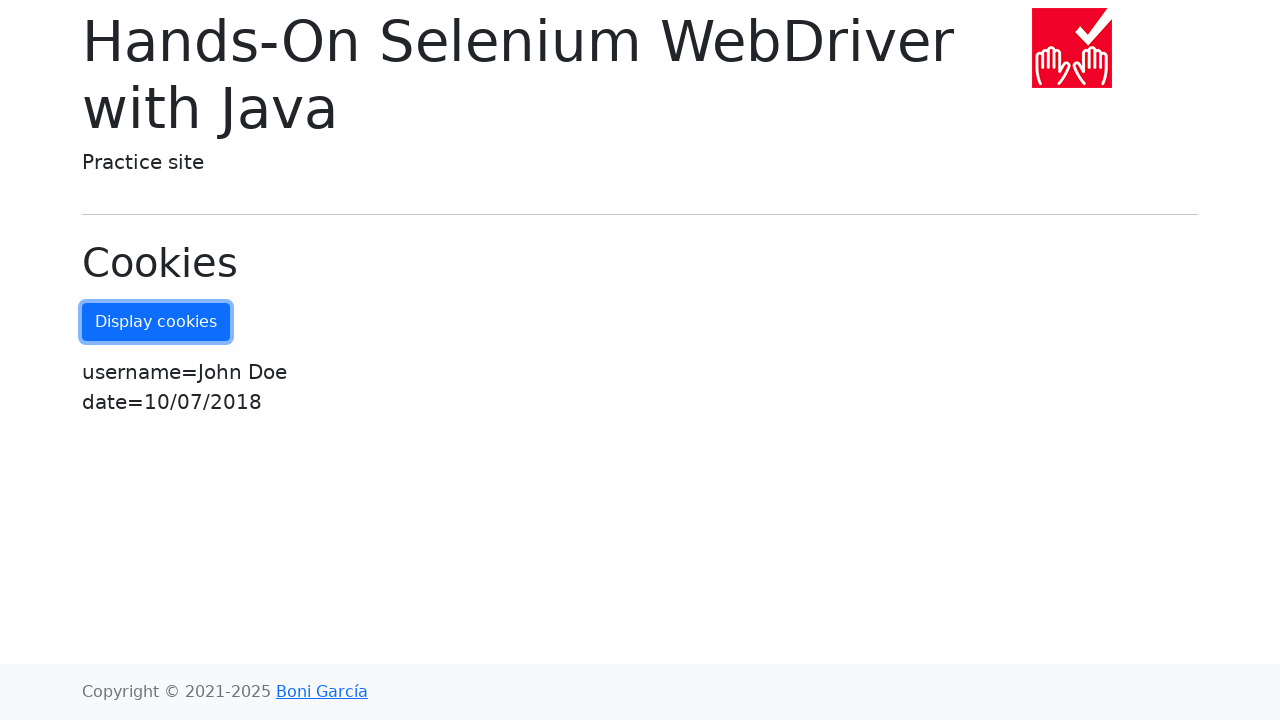

Retrieved updated cookies list after adding new cookie
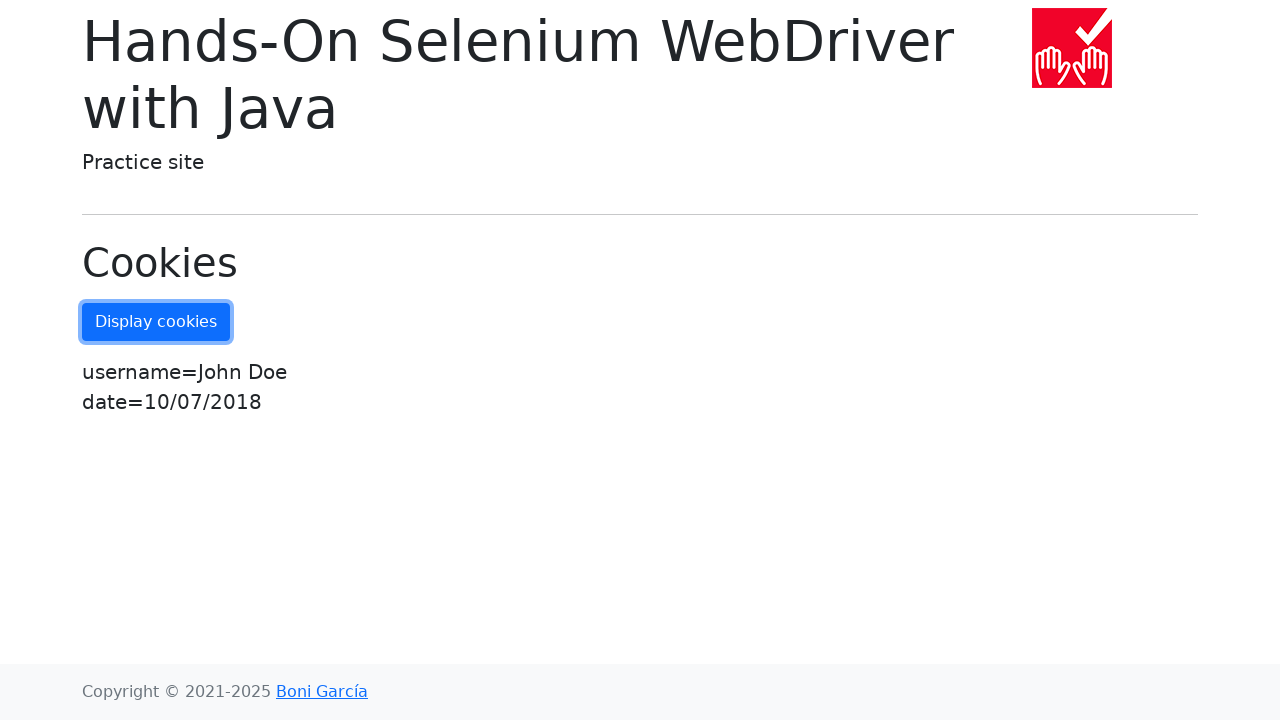

Located the newly added cookie in cookies list
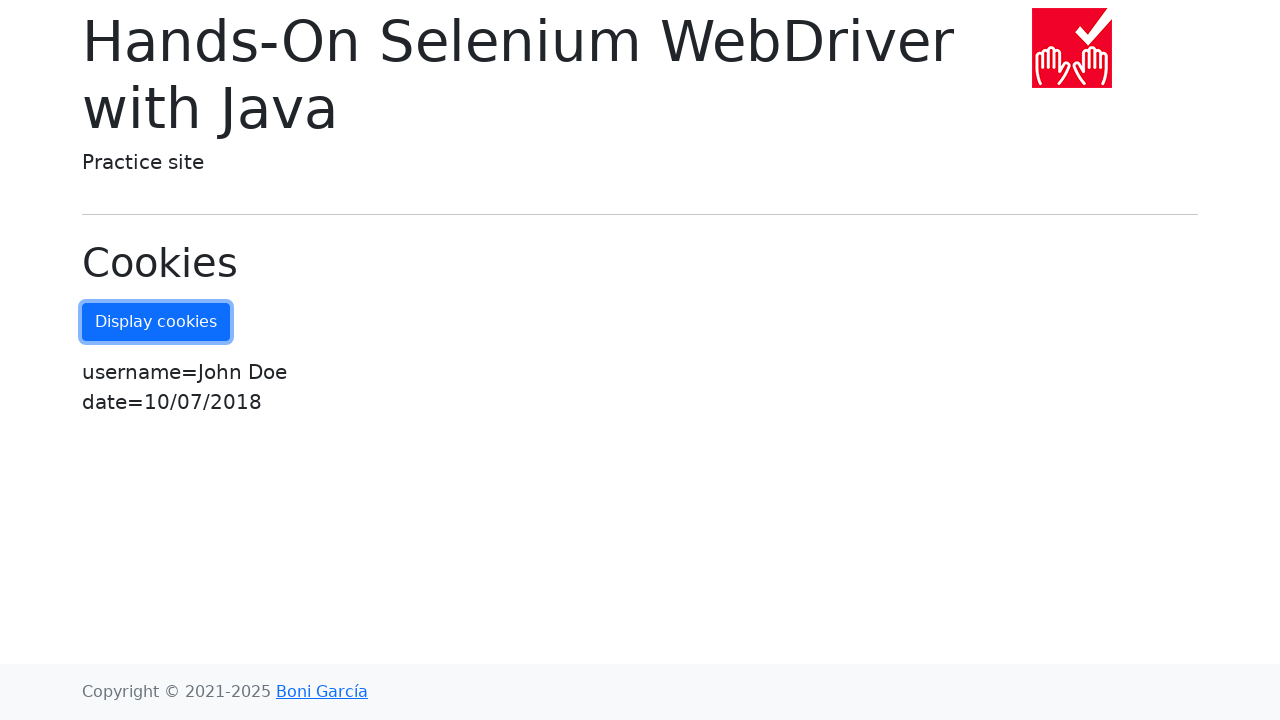

Verified new cookie exists
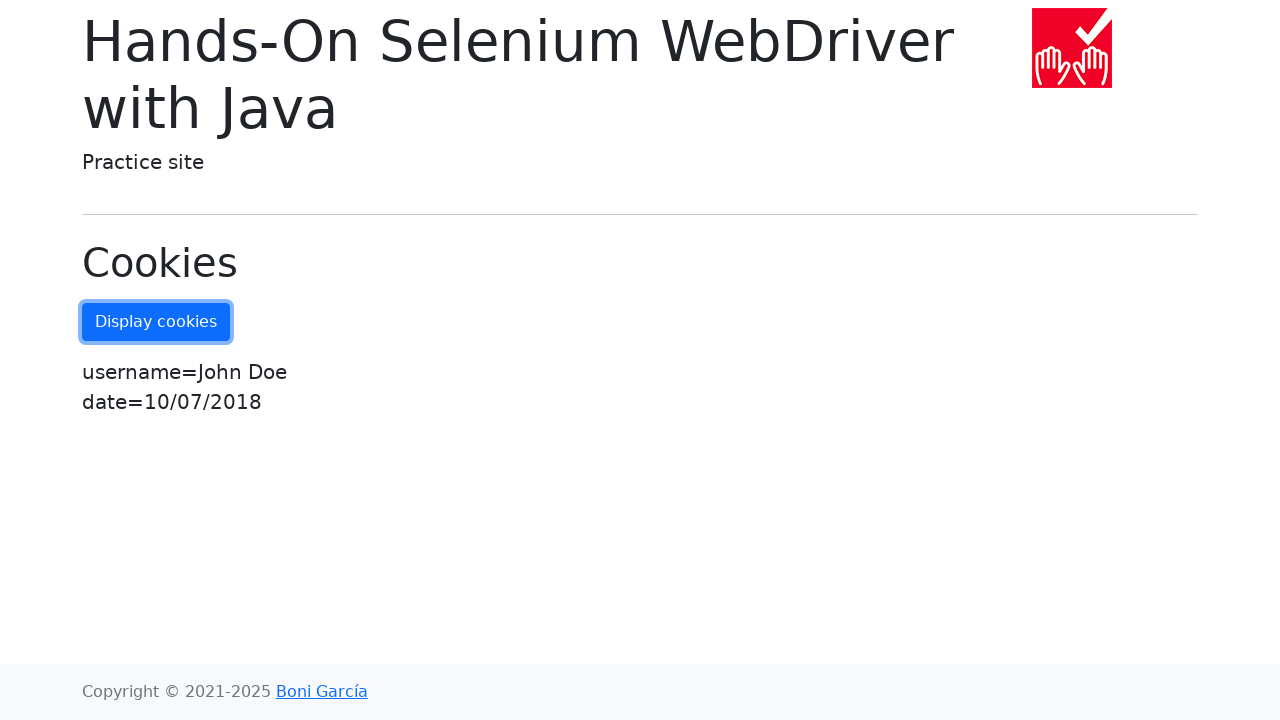

Verified new cookie value is 'new-cookie-value'
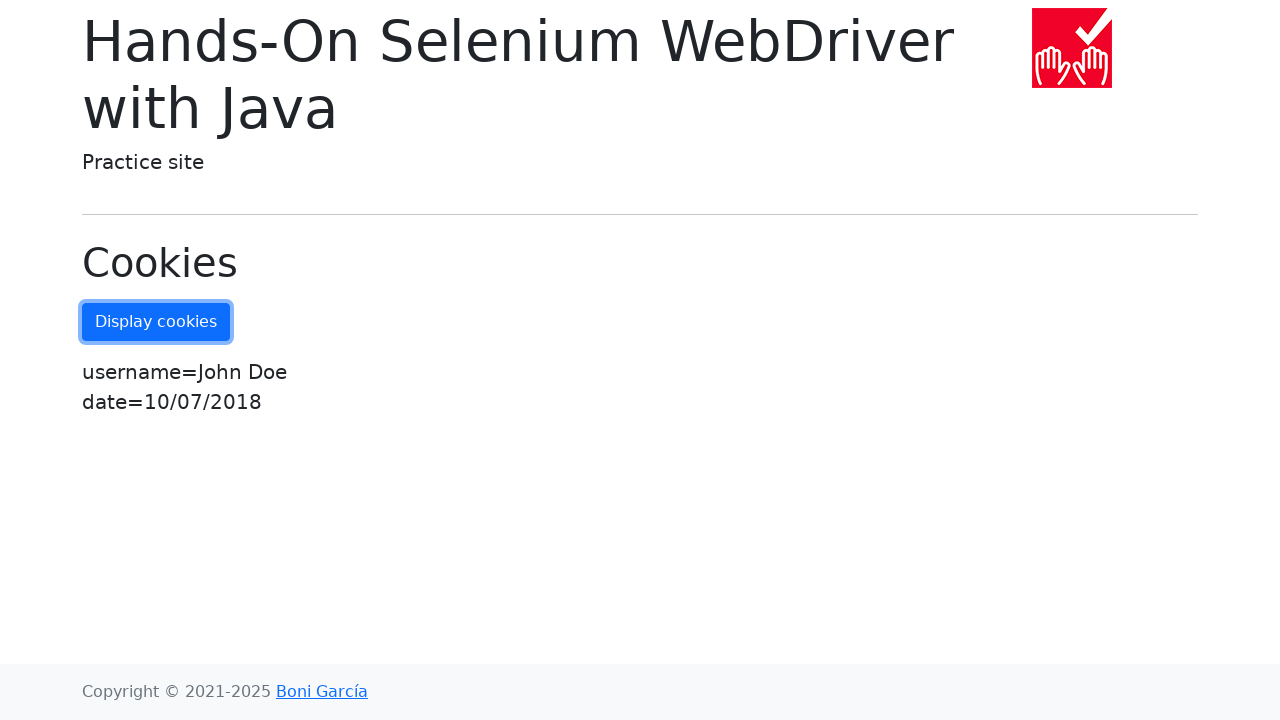

Retrieved cookies list to verify total count
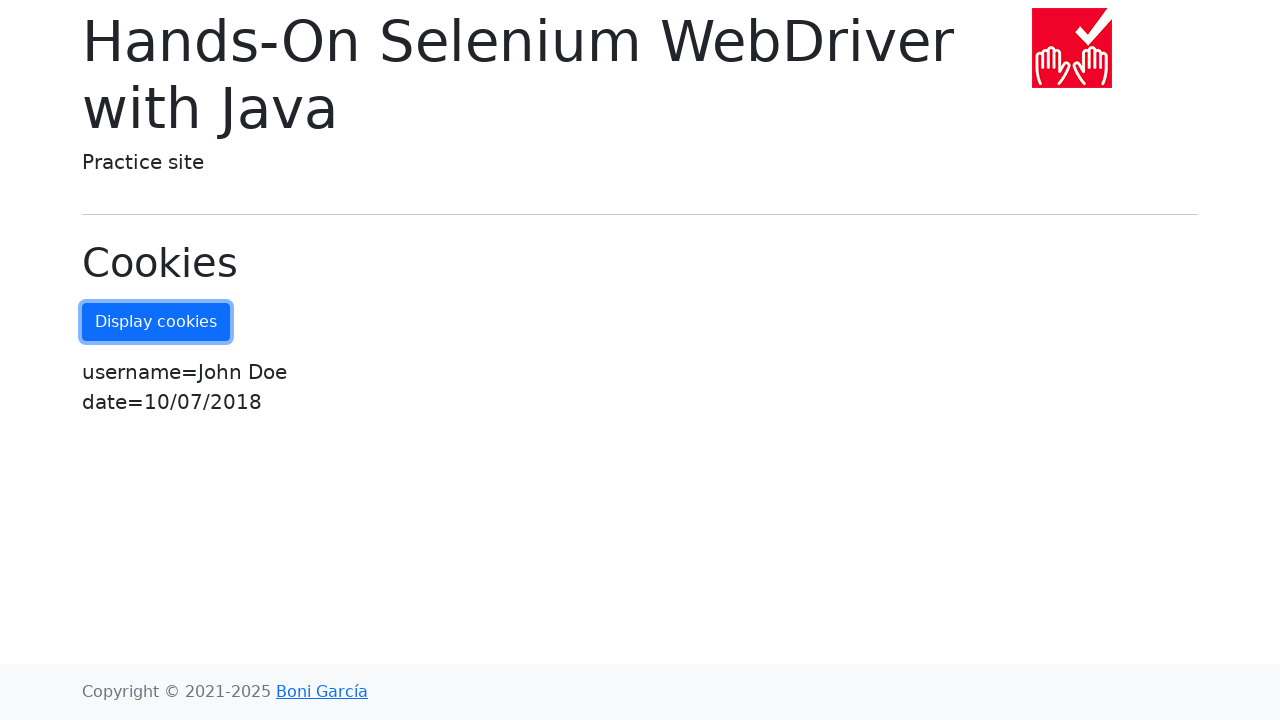

Verified there are now 3 cookies total
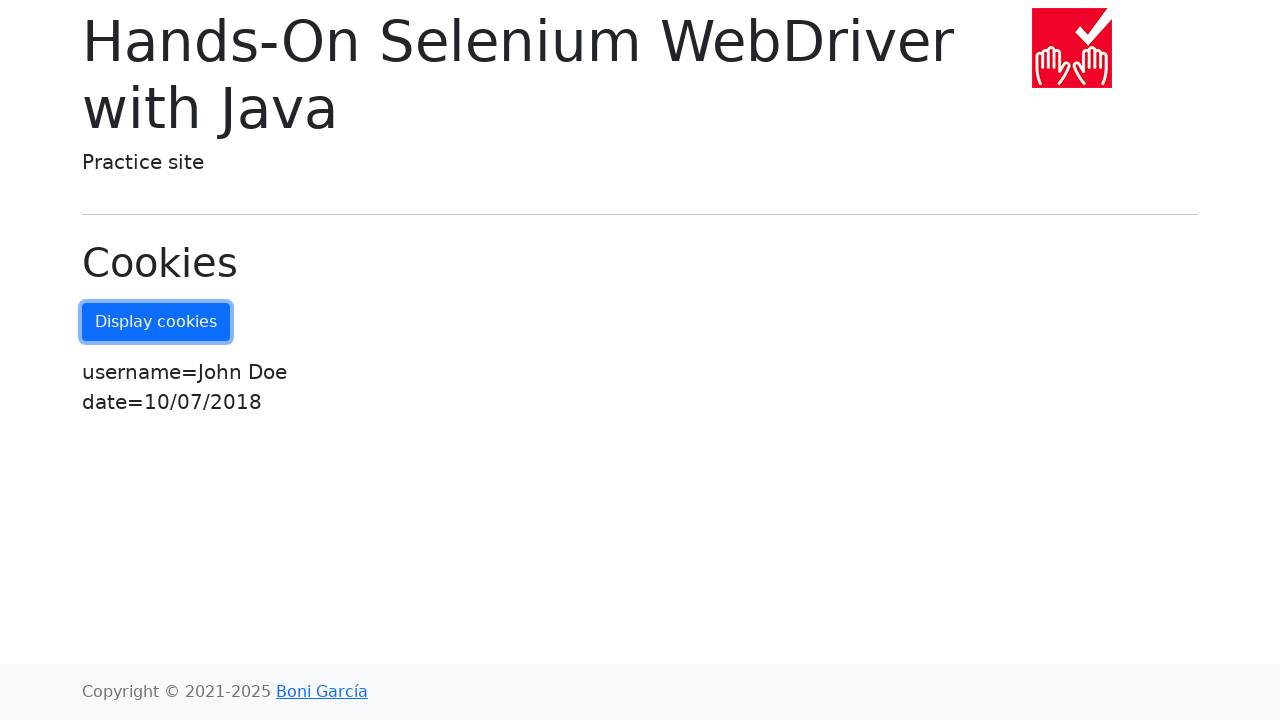

Clicked refresh cookies button after adding new cookie at (156, 322) on #refresh-cookies
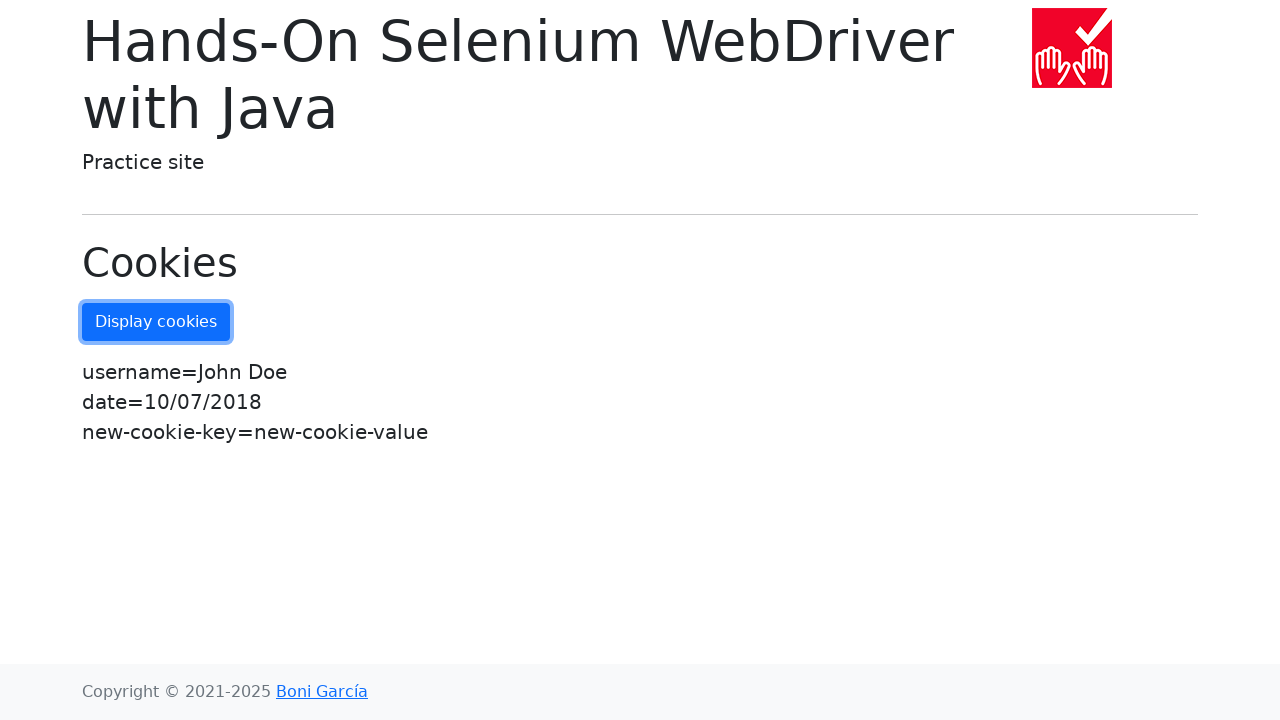

Cleared all cookies from context
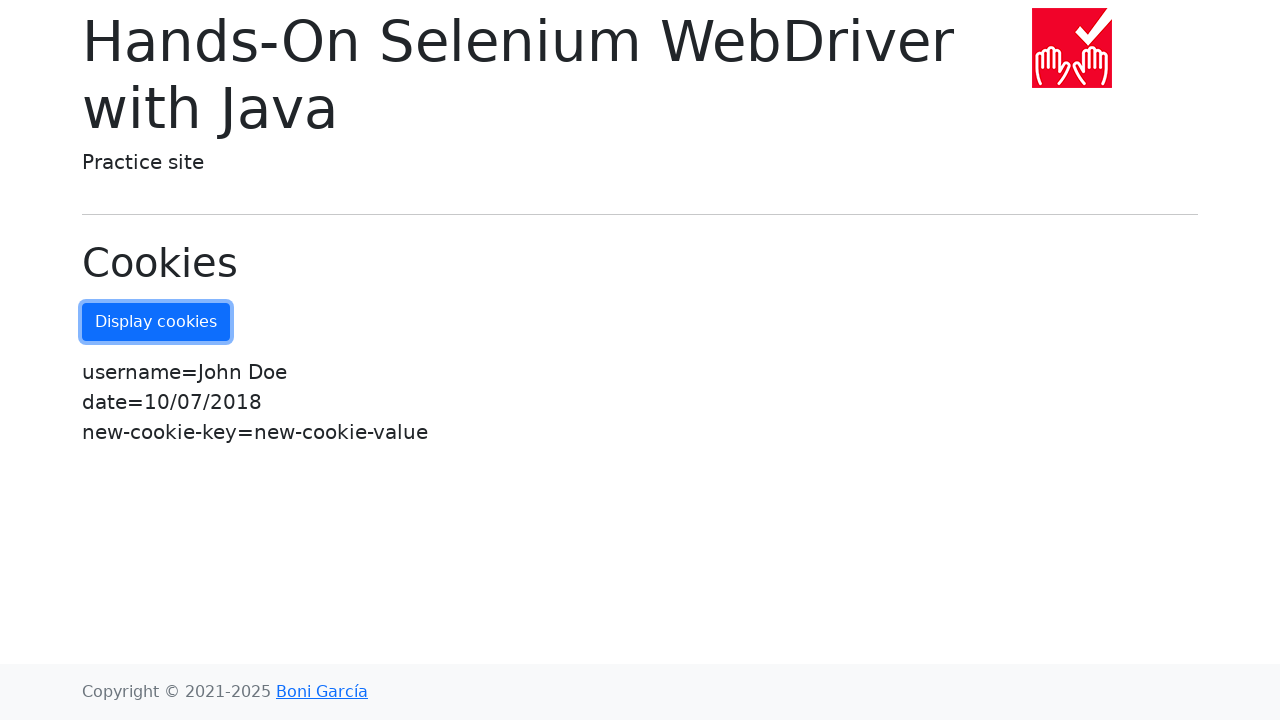

Re-added all cookies except the username cookie
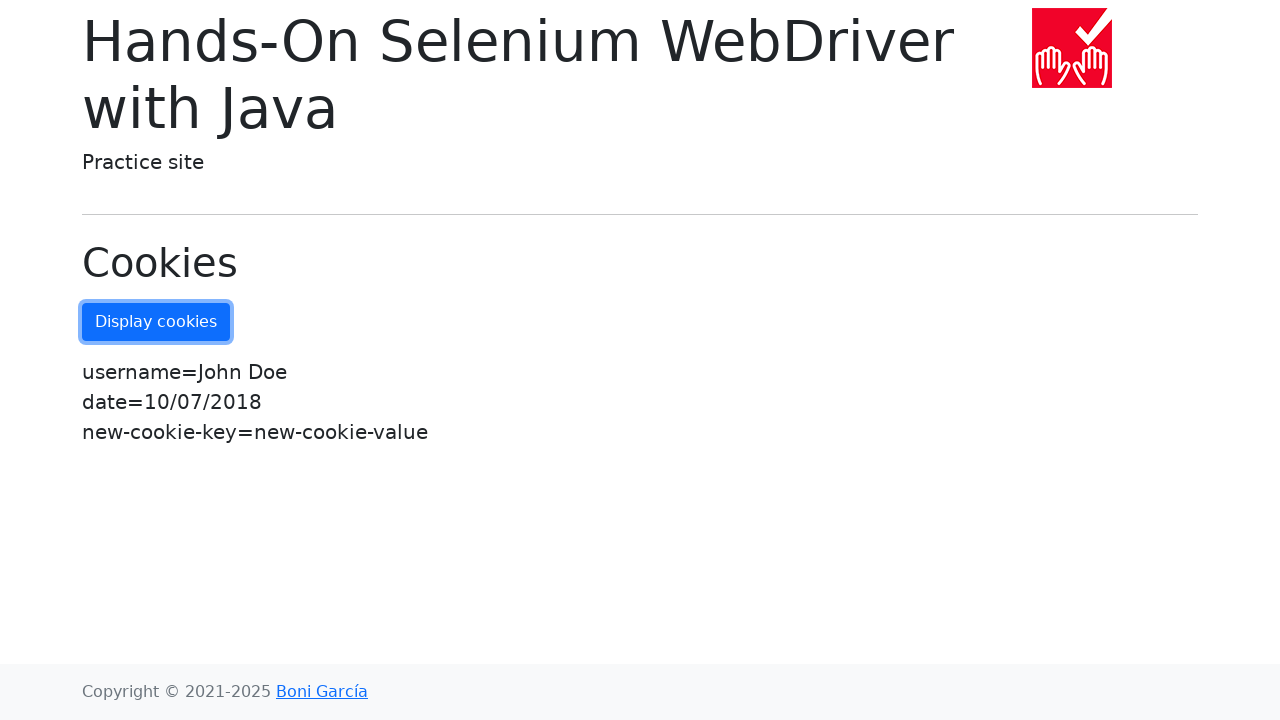

Retrieved updated cookies list after deleting username cookie
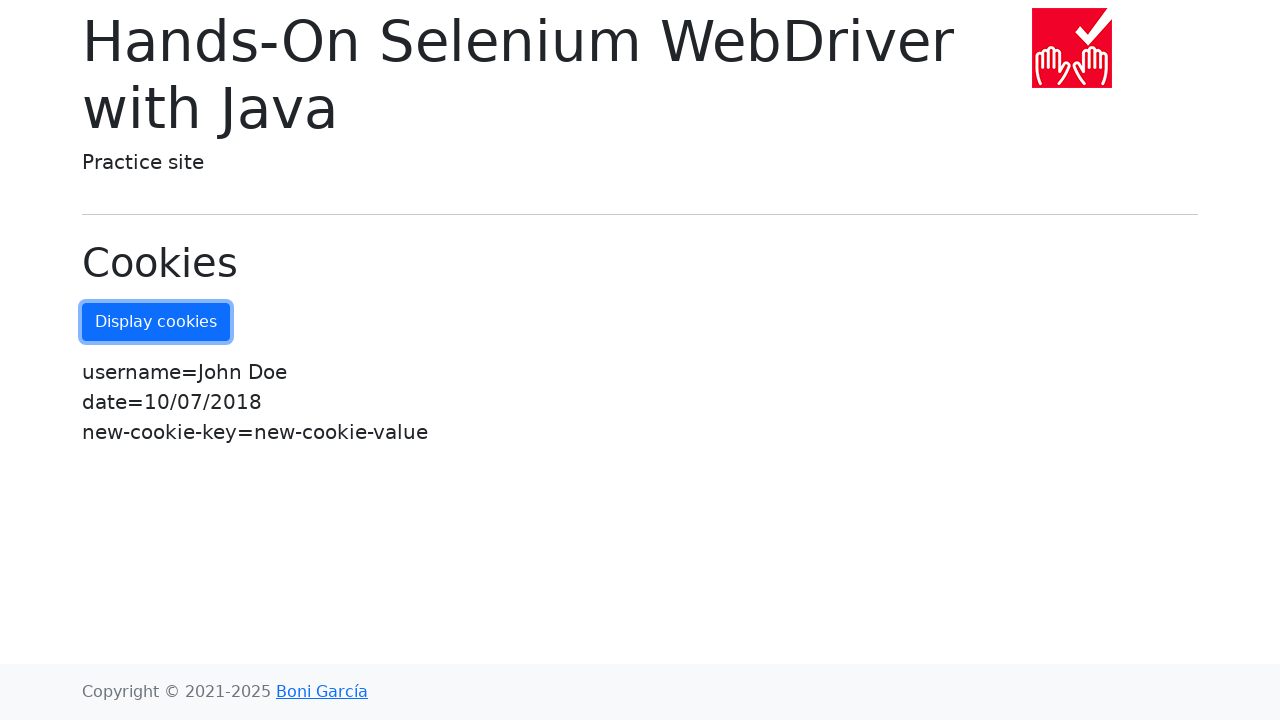

Verified there are now 2 cookies after deletion
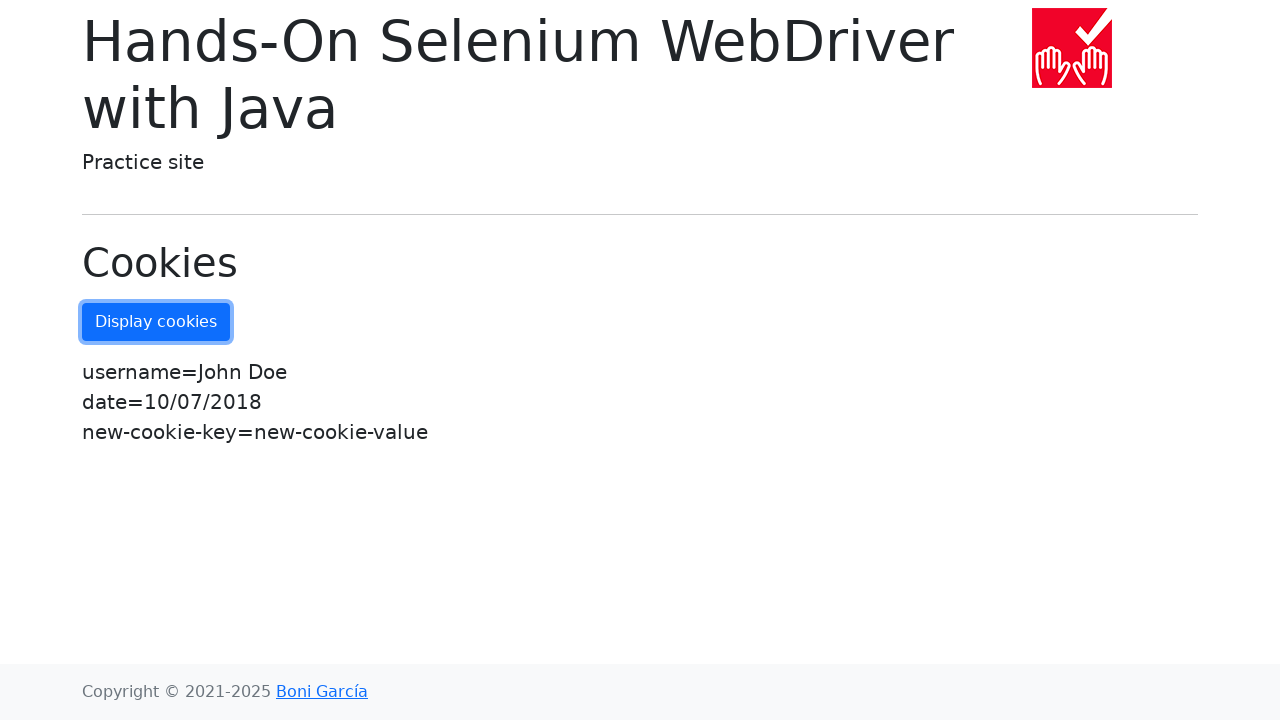

Clicked refresh cookies button after deleting username cookie at (156, 322) on #refresh-cookies
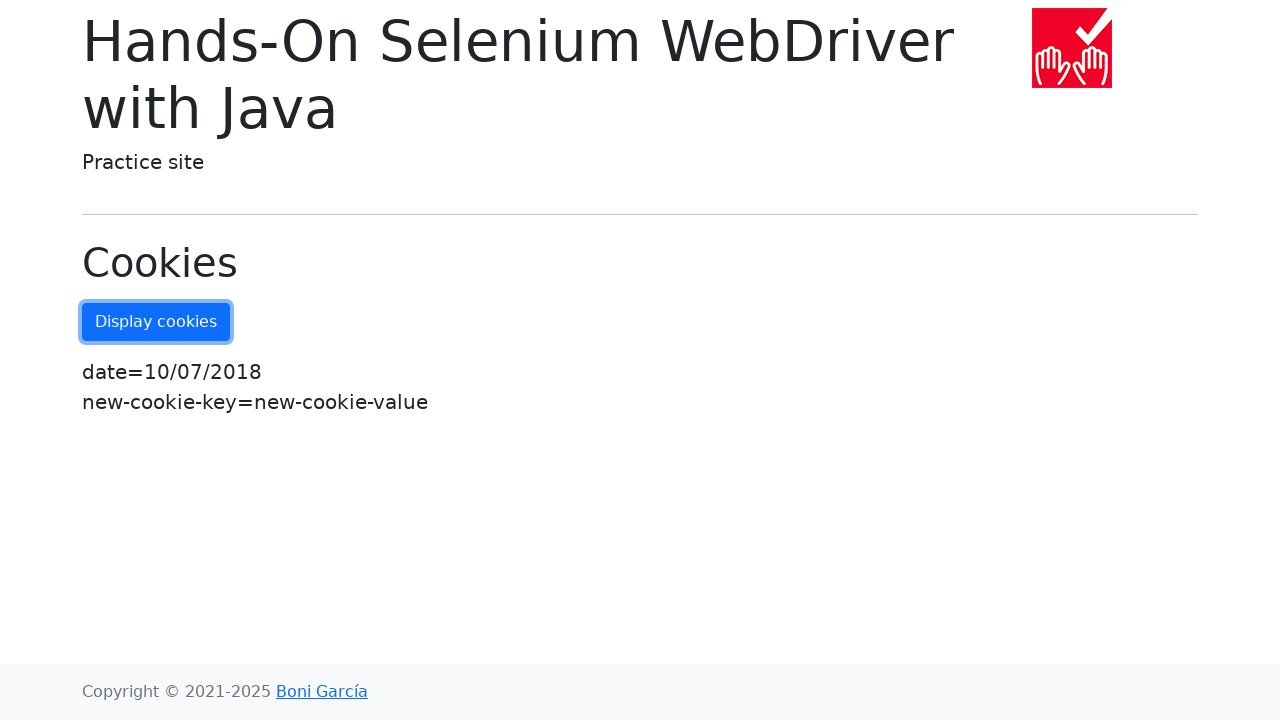

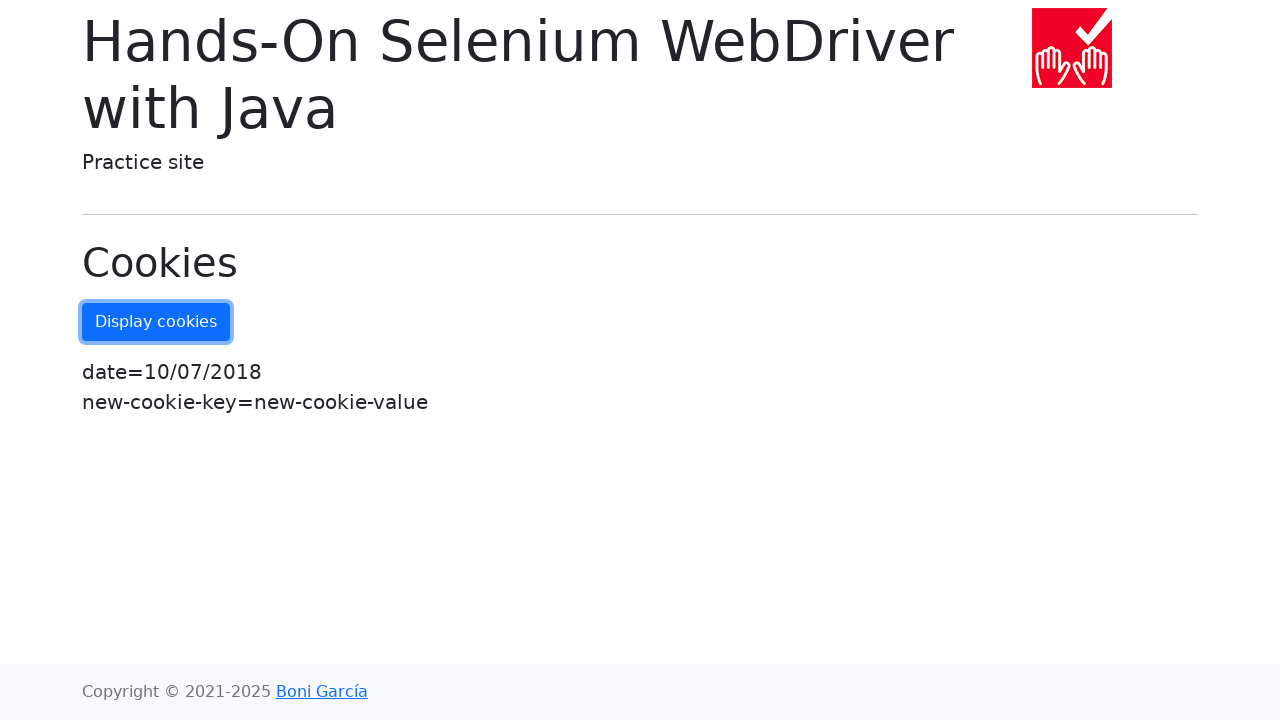